Tests a registration form by filling in all required fields (name, username, email, password, phone, gender, birthday, department, job title, programming language) and submitting, then verifies the success message is displayed.

Starting URL: https://practice.cydeo.com/registration_form

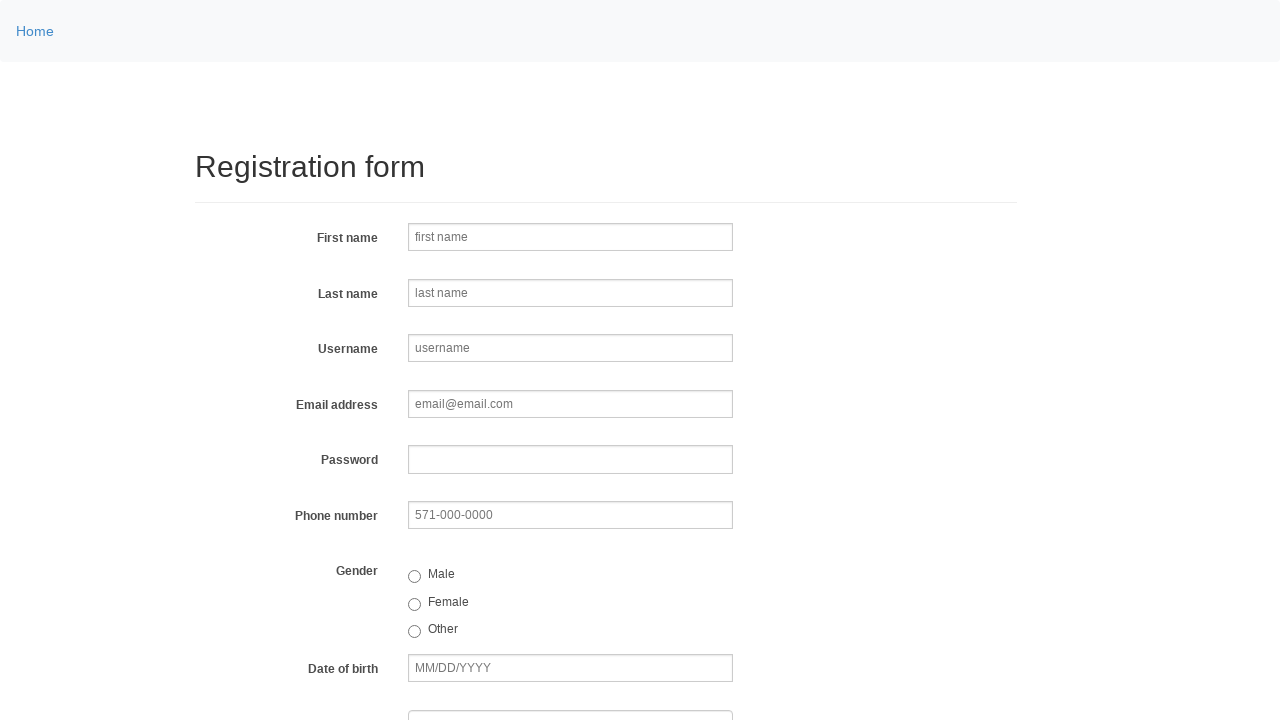

Filled first name field with 'Jennifer' on input[name='firstname']
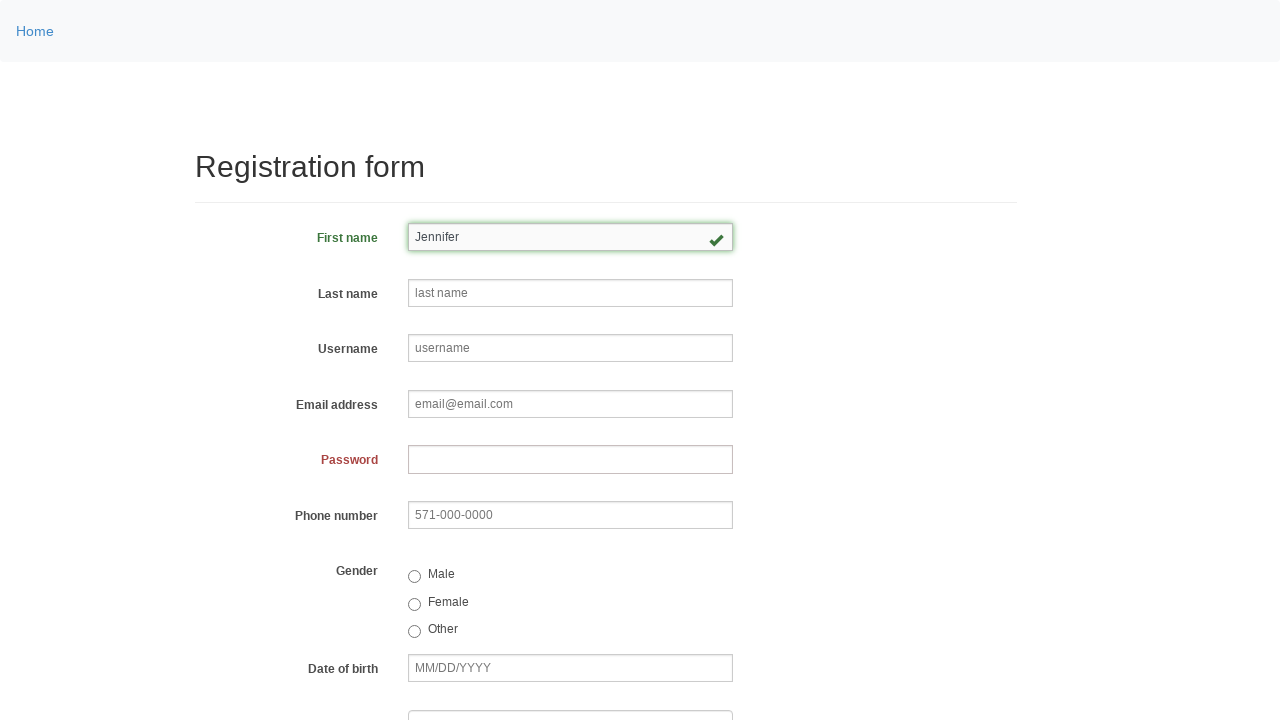

Filled last name field with 'Martinez' on input[name='lastname']
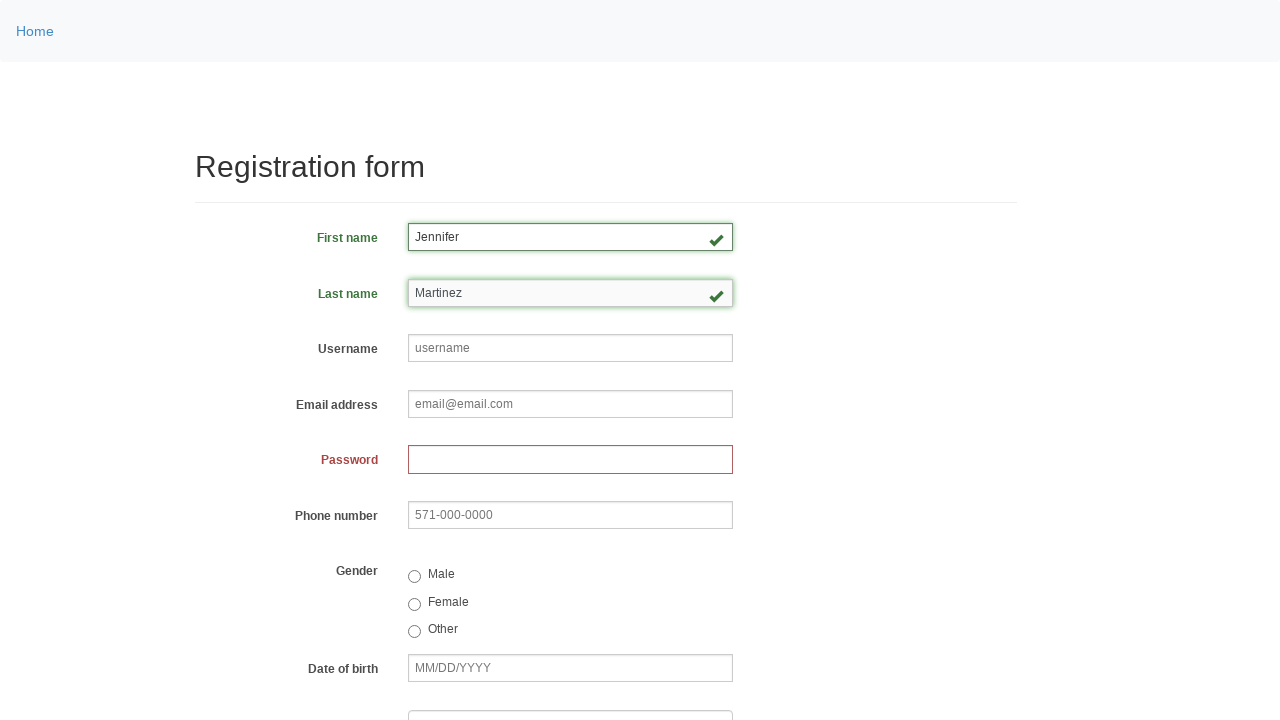

Filled username field with 'helpdesk7842' on input[name='username']
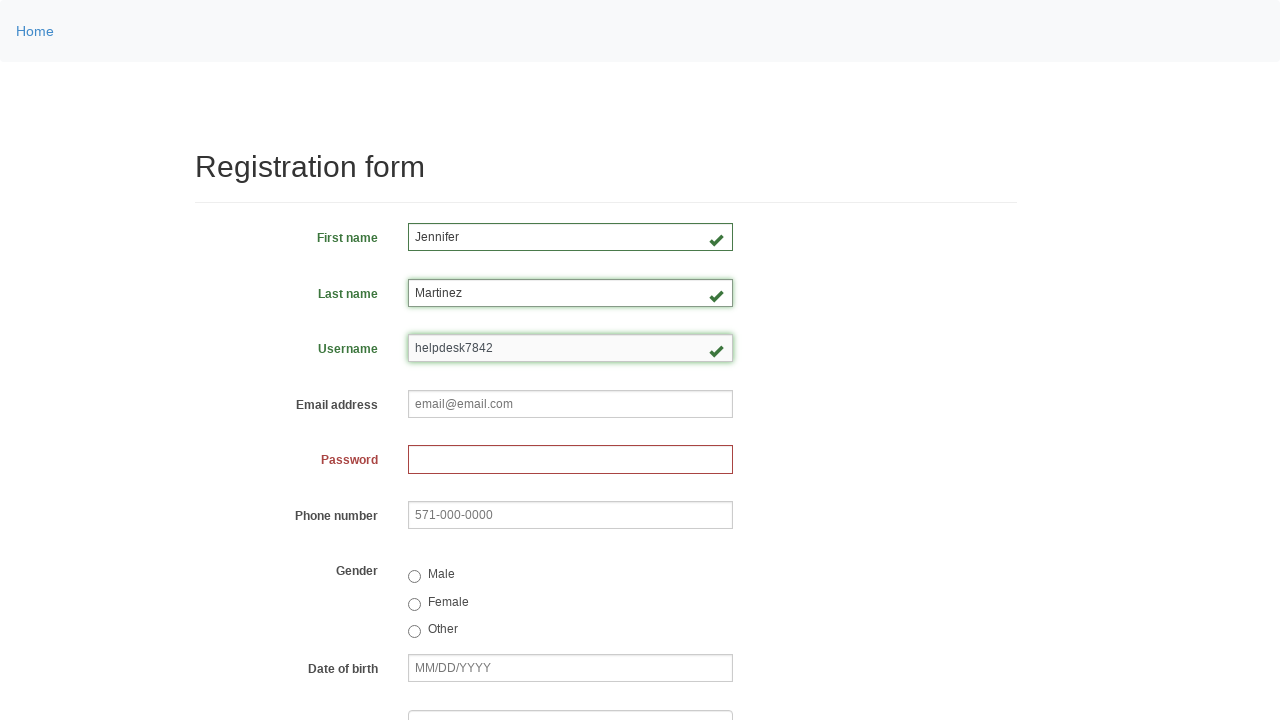

Filled email field with 'helpdesk7842@email.com' on input[name='email']
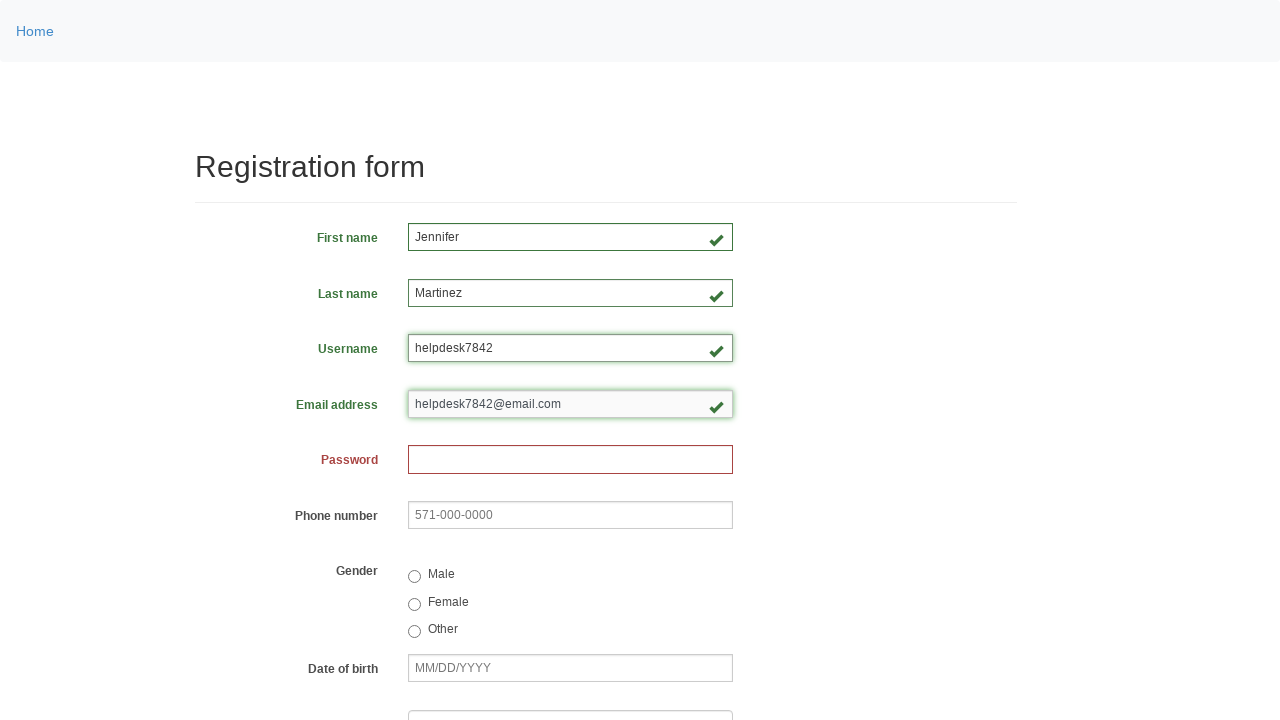

Filled password field with '58392741' on input[name='password']
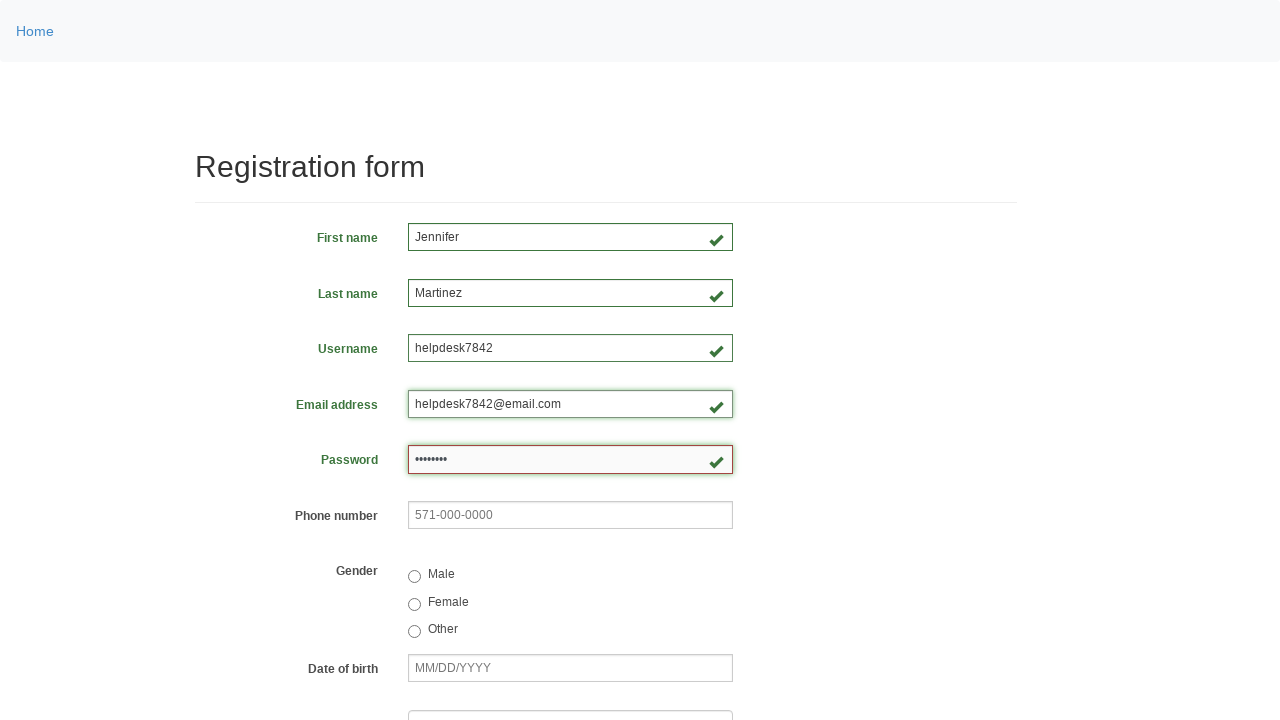

Filled phone number field with '571-234-5678' on input[name='phone']
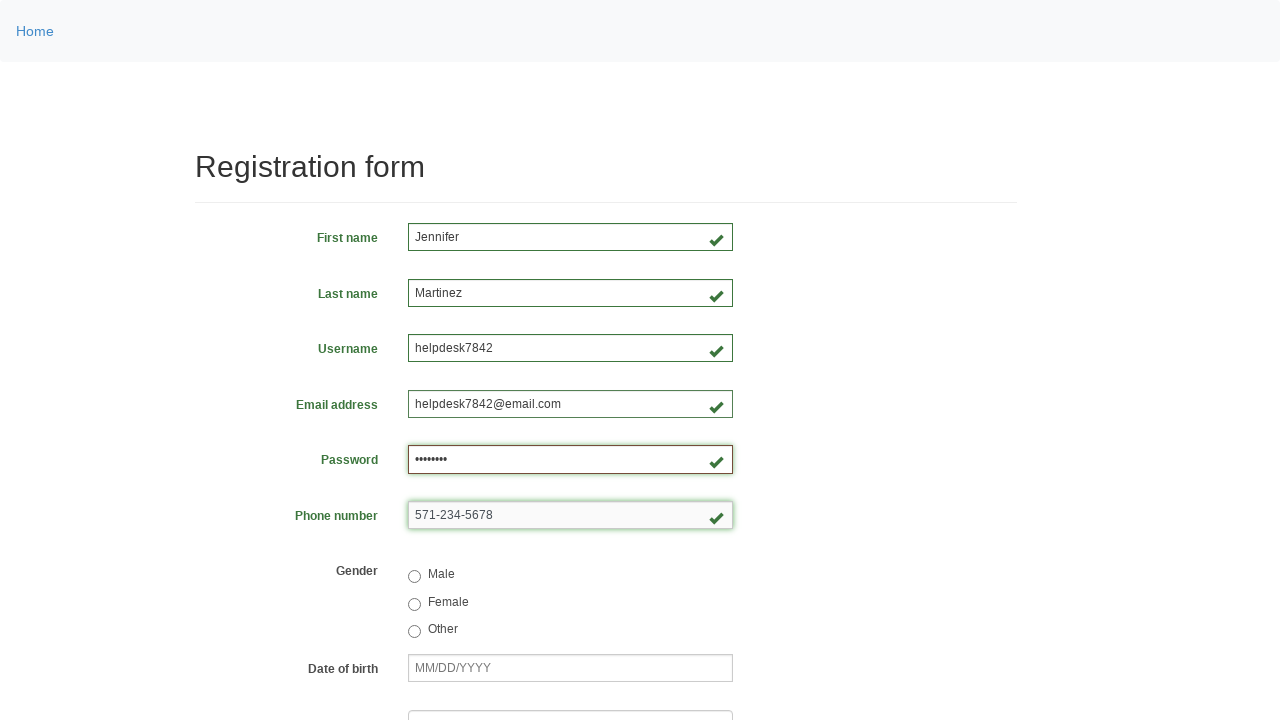

Selected female gender option at (414, 604) on input[value='female']
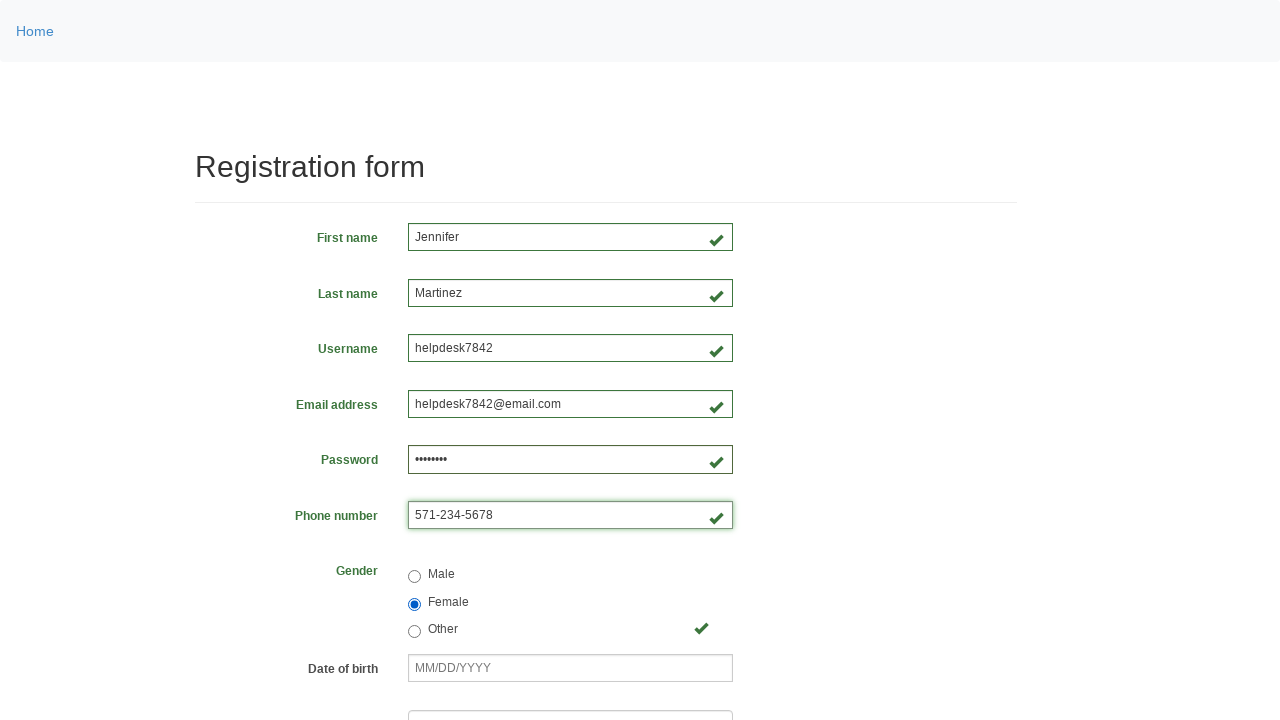

Filled birthday field with '08/01/1989' on input[name='birthday']
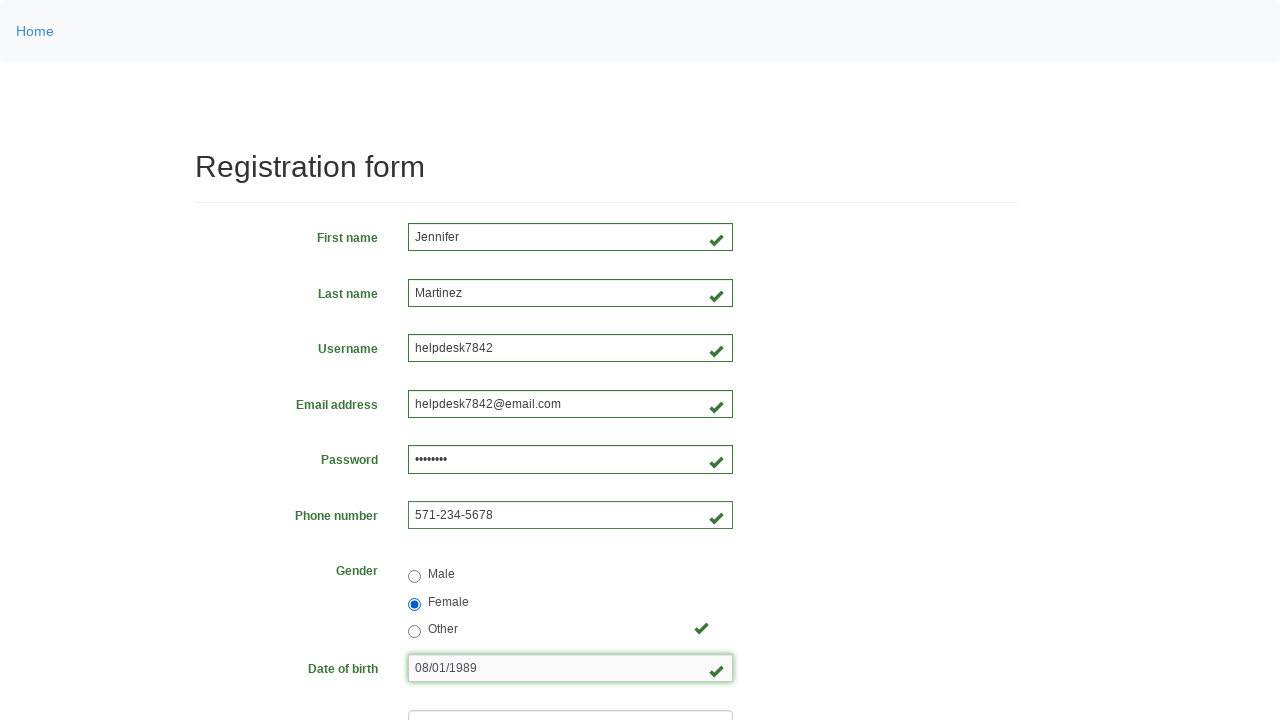

Selected department from dropdown (index 3) on select[name='department']
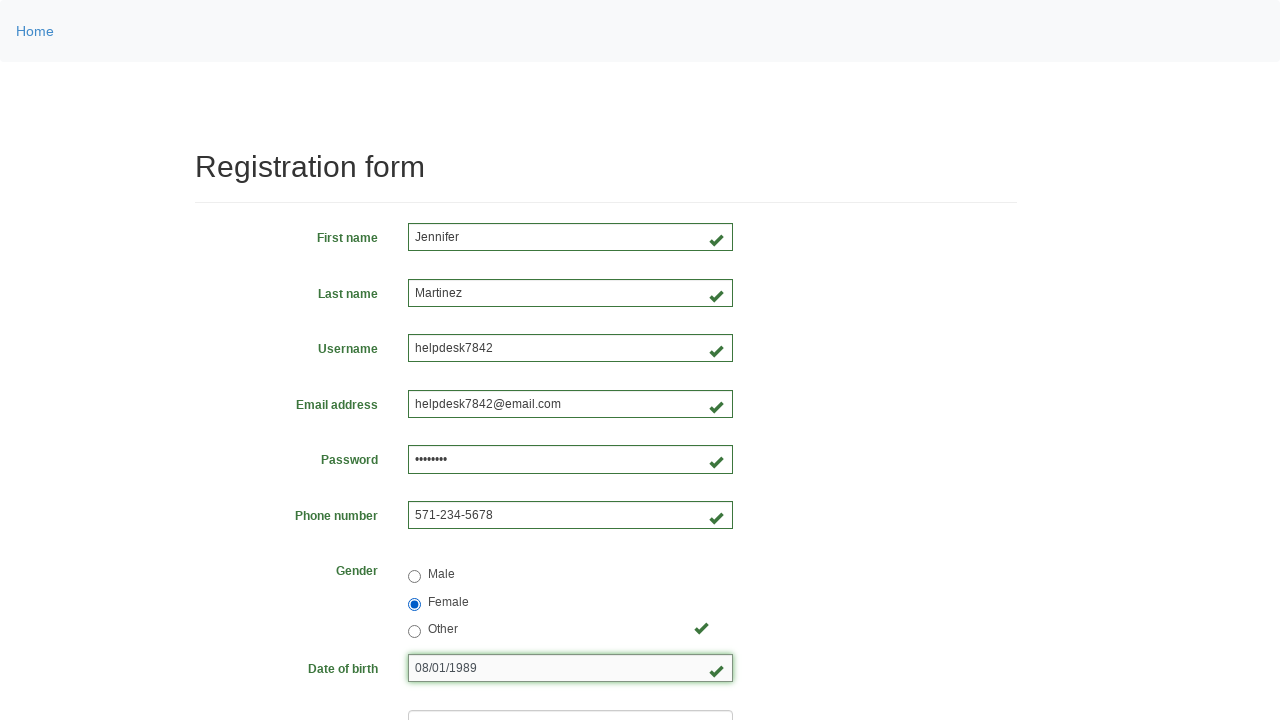

Selected job title 'QA' from dropdown on select[name='job_title']
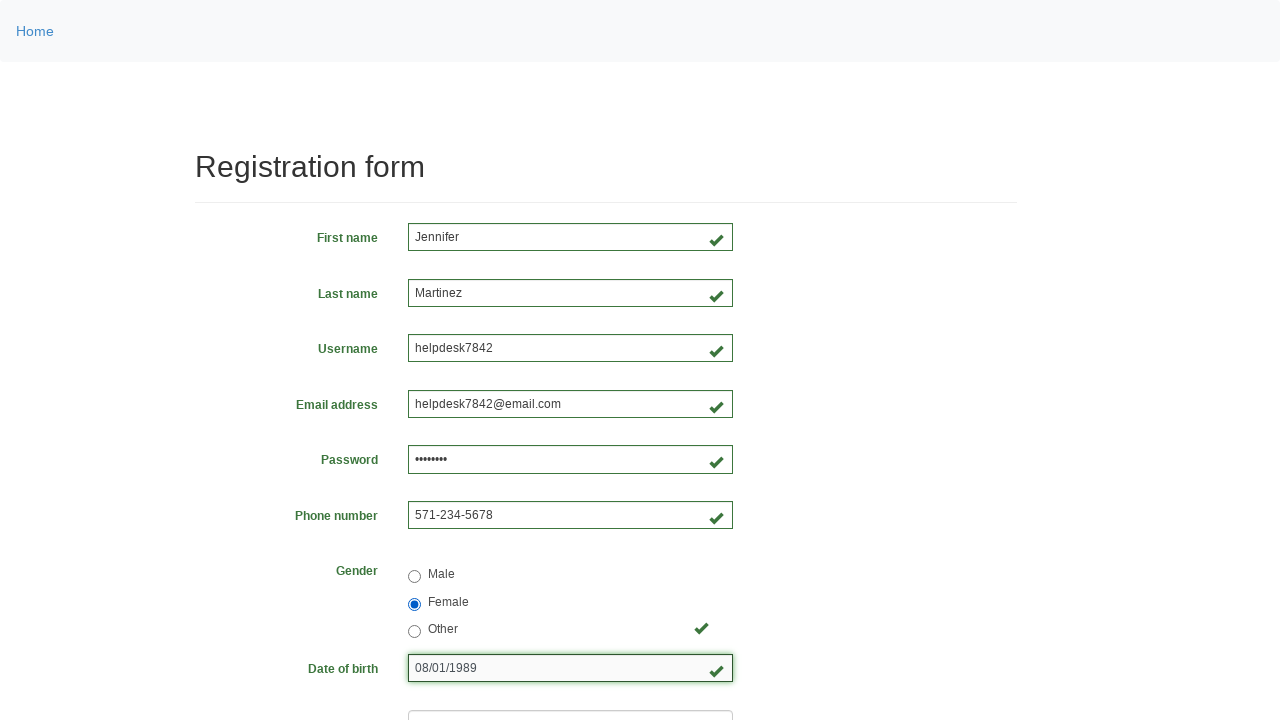

Selected second programming language checkbox at (465, 468) on (//input[@type='checkbox'])[2]
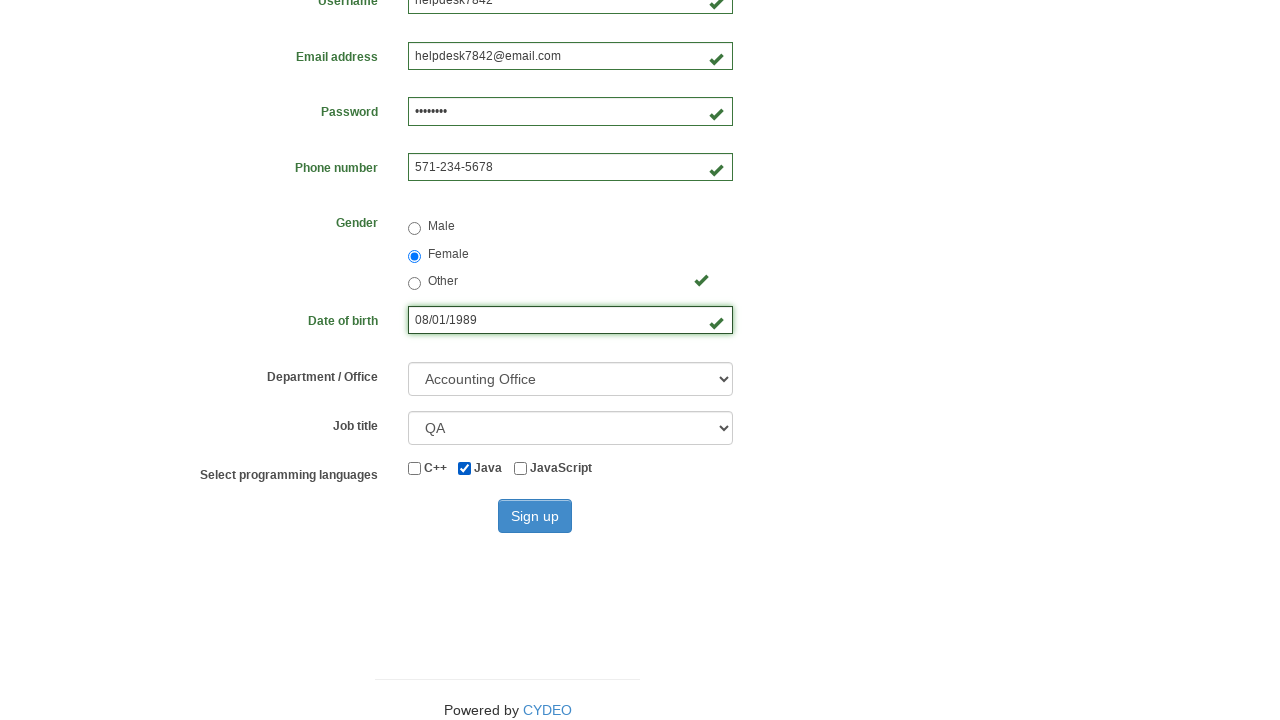

Clicked sign up button at (535, 516) on #wooden_spoon
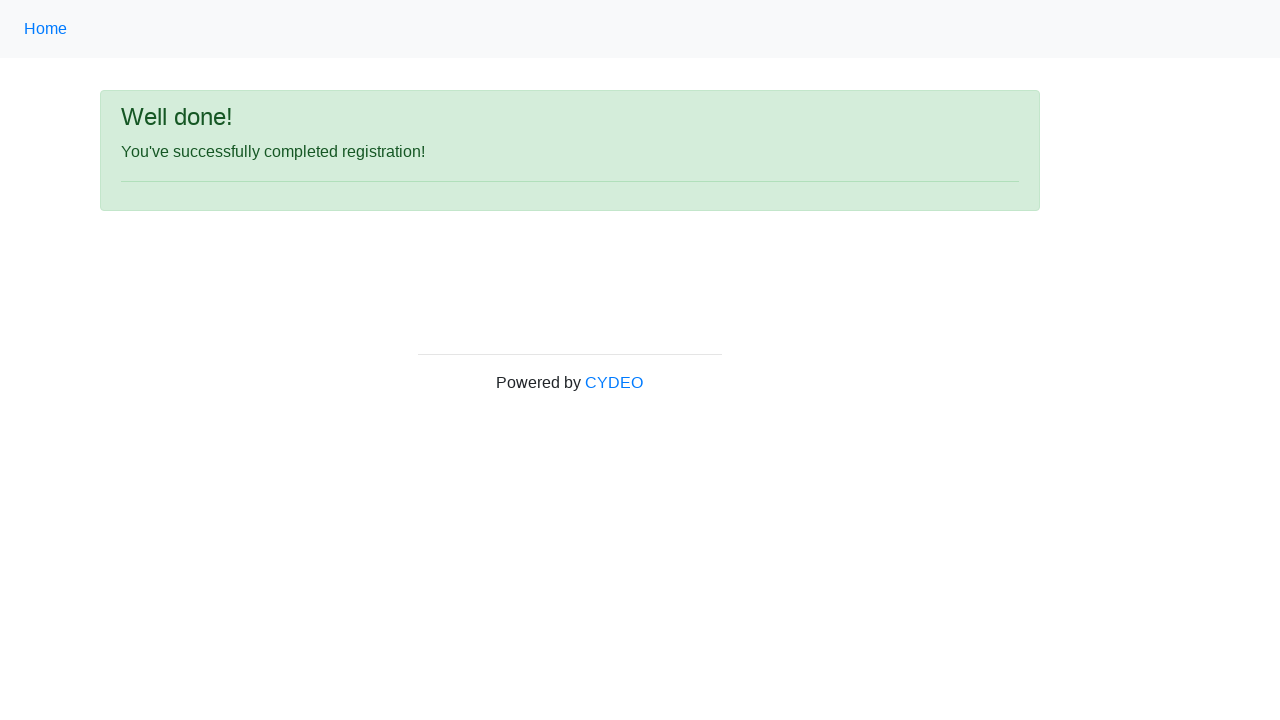

Success message paragraph loaded
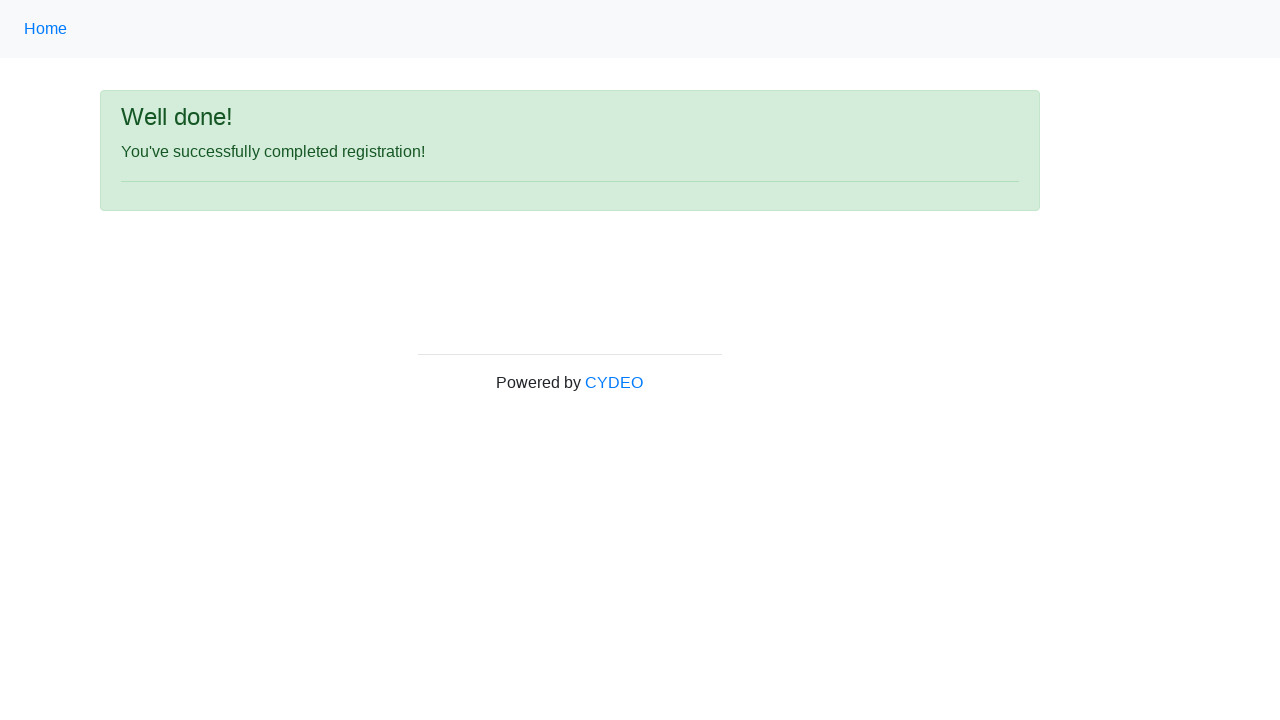

Retrieved success message: 'You've successfully completed registration!'
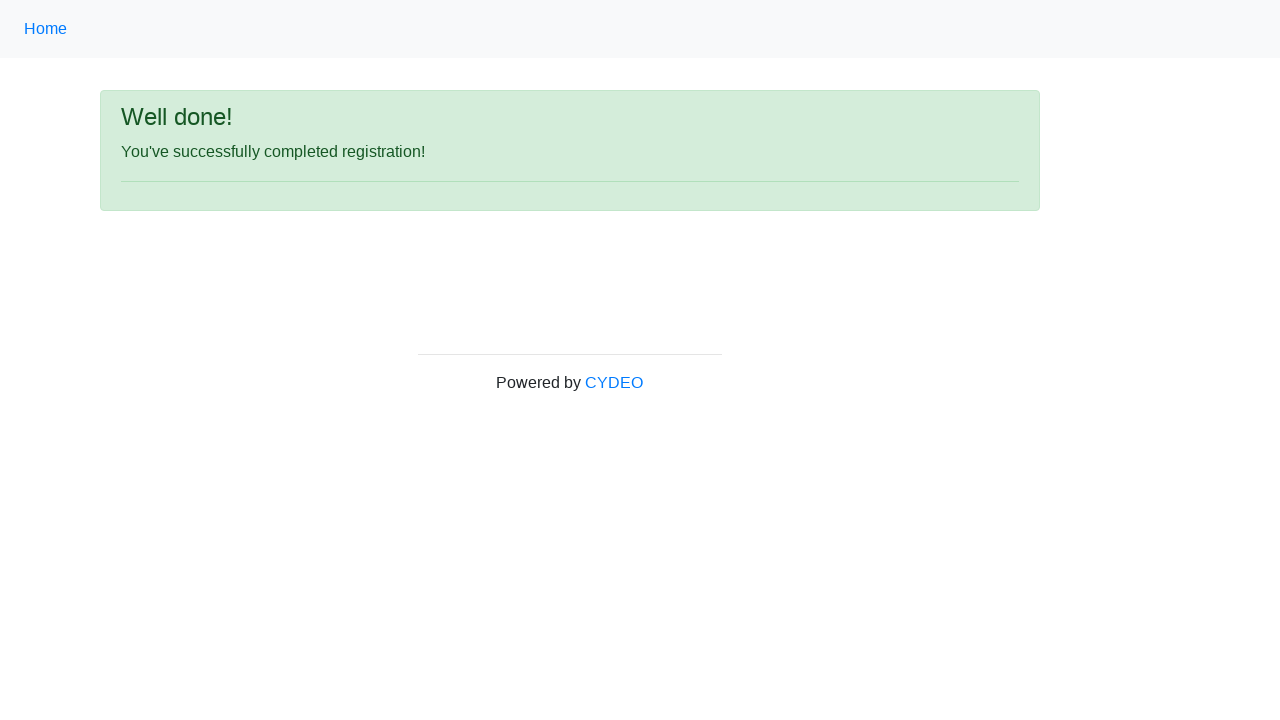

Verified success message matches expected text
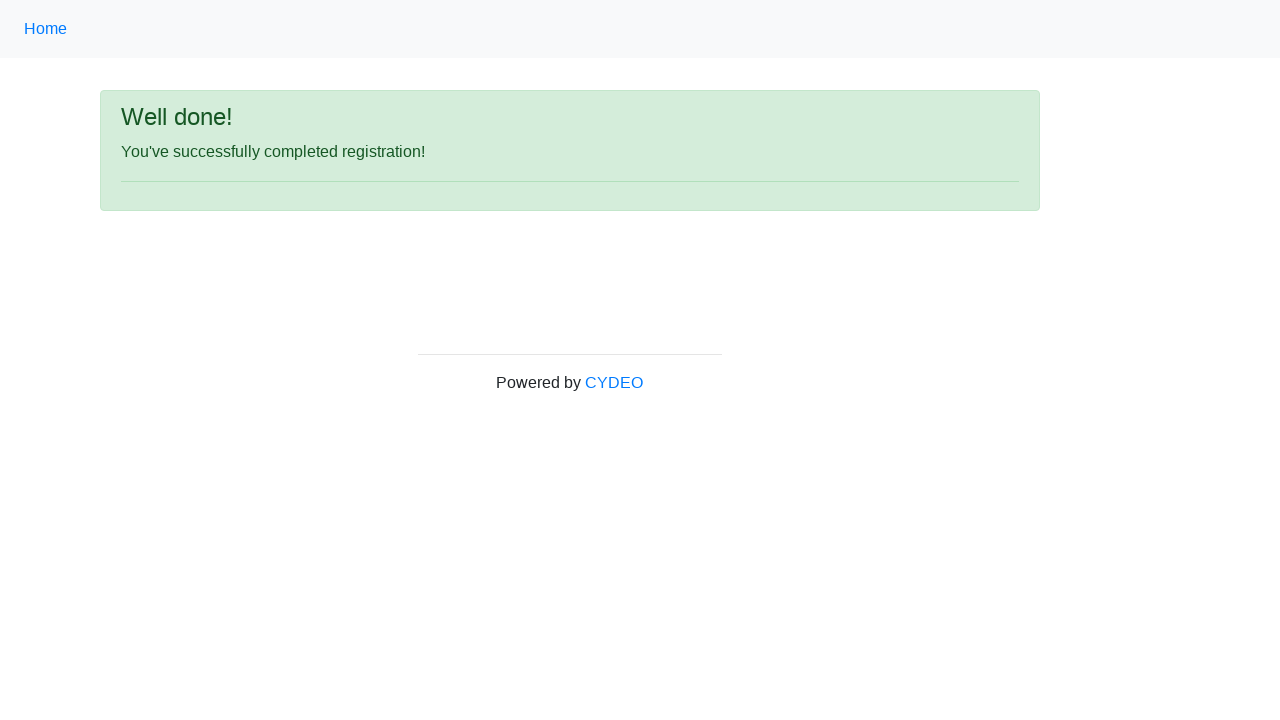

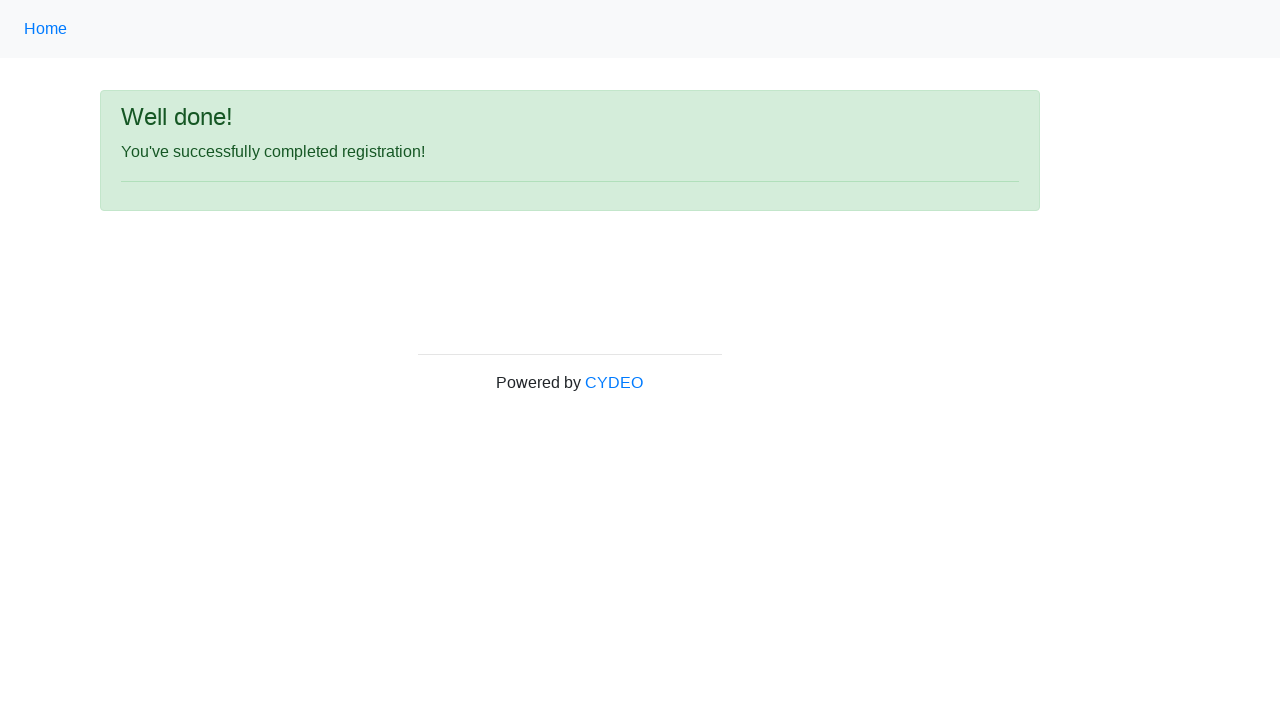